Tests an e-commerce checkout flow by searching for products, adding them to cart, applying a promo code, and verifying discount calculations

Starting URL: https://rahulshettyacademy.com/seleniumPractise/

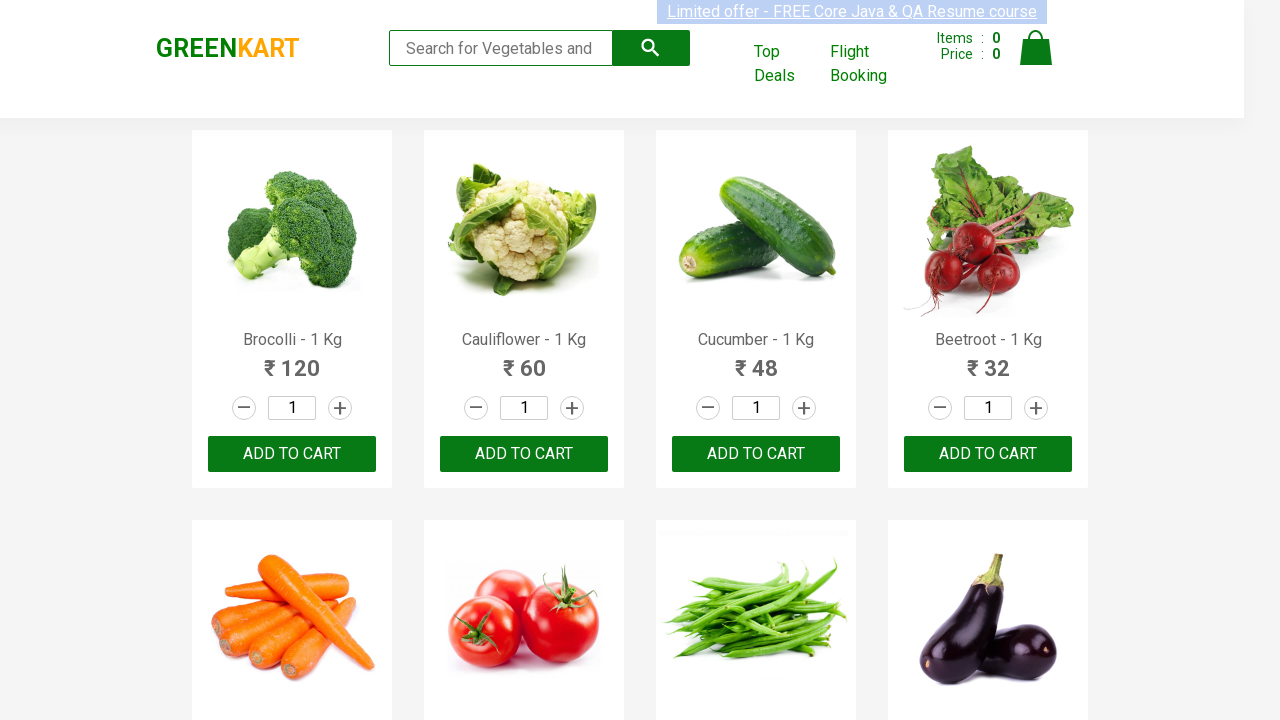

Filled search field with 'ber' to filter products on [type='search']
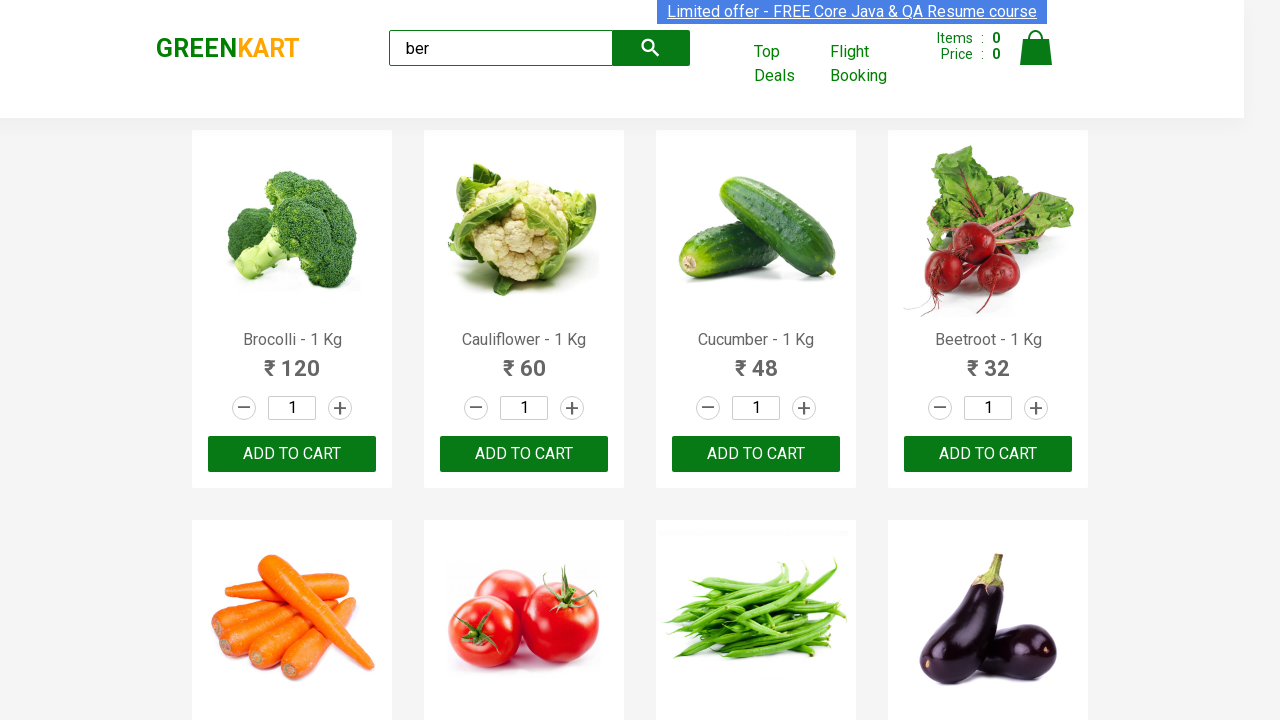

Waited for search results to filter
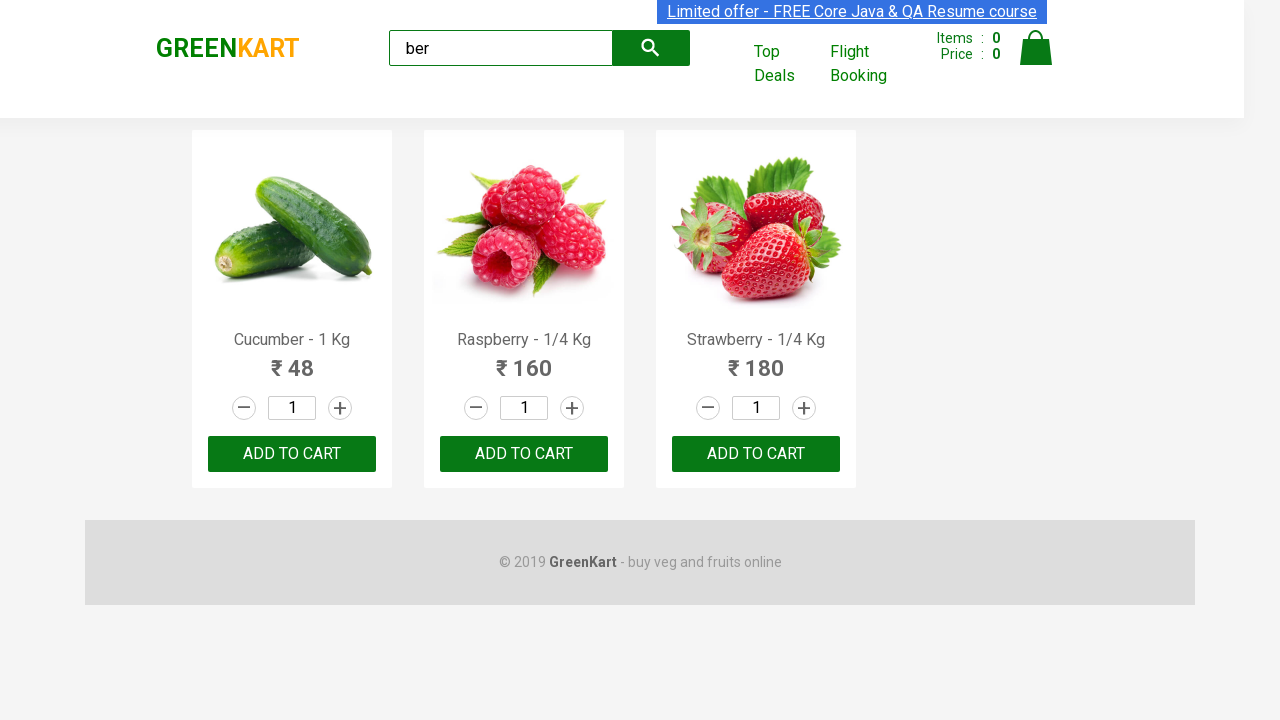

Verified 3 filtered products are displayed
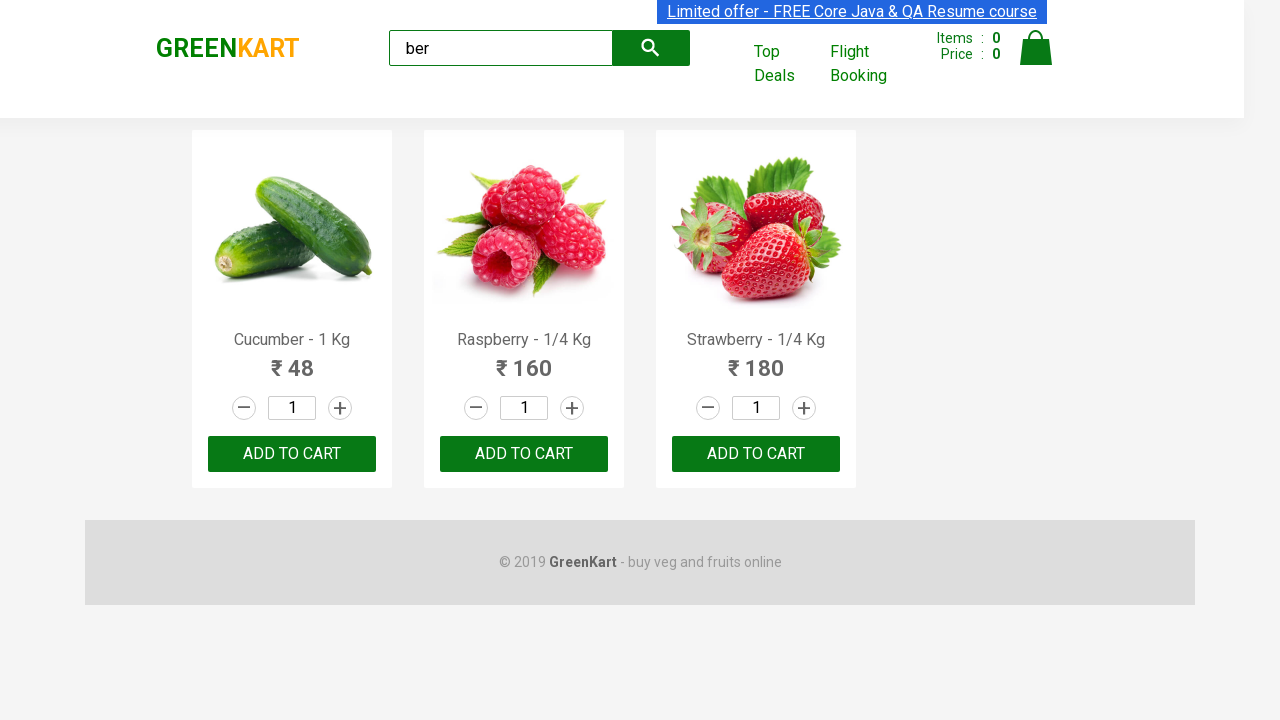

Clicked 'Add to Cart' button for a product at (292, 454) on .product-action button >> nth=0
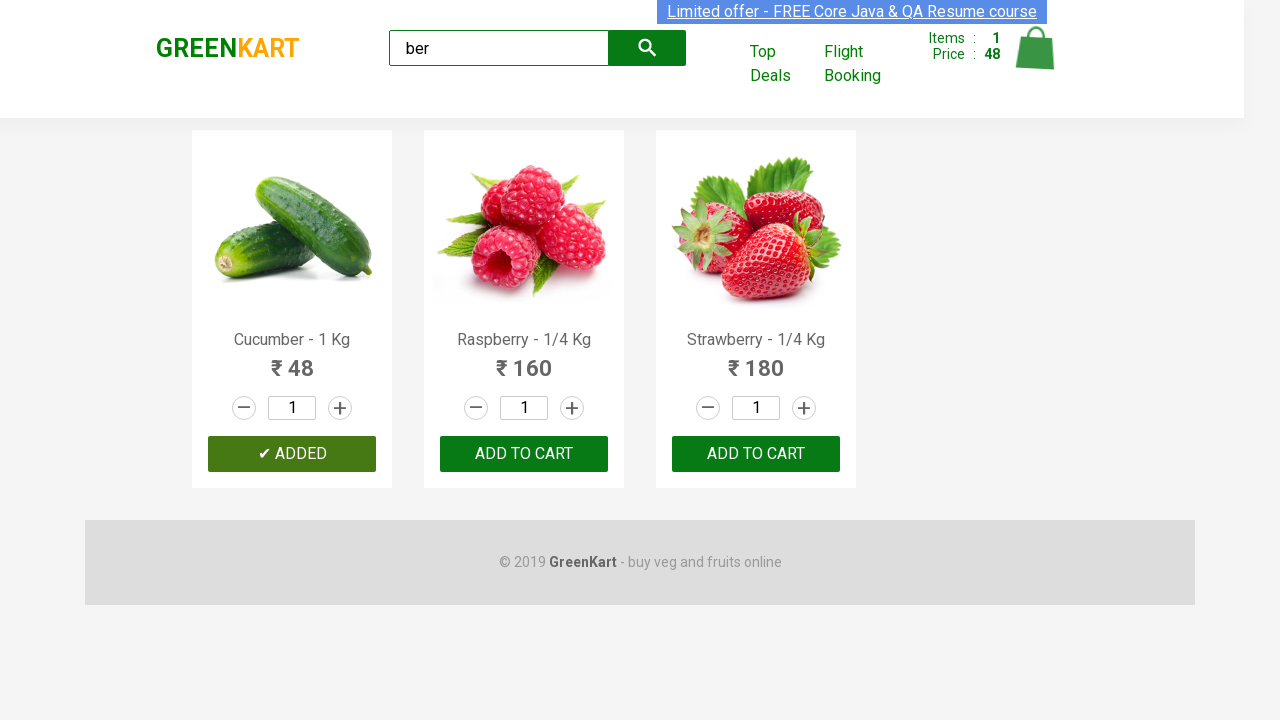

Clicked 'Add to Cart' button for a product at (524, 454) on .product-action button >> nth=1
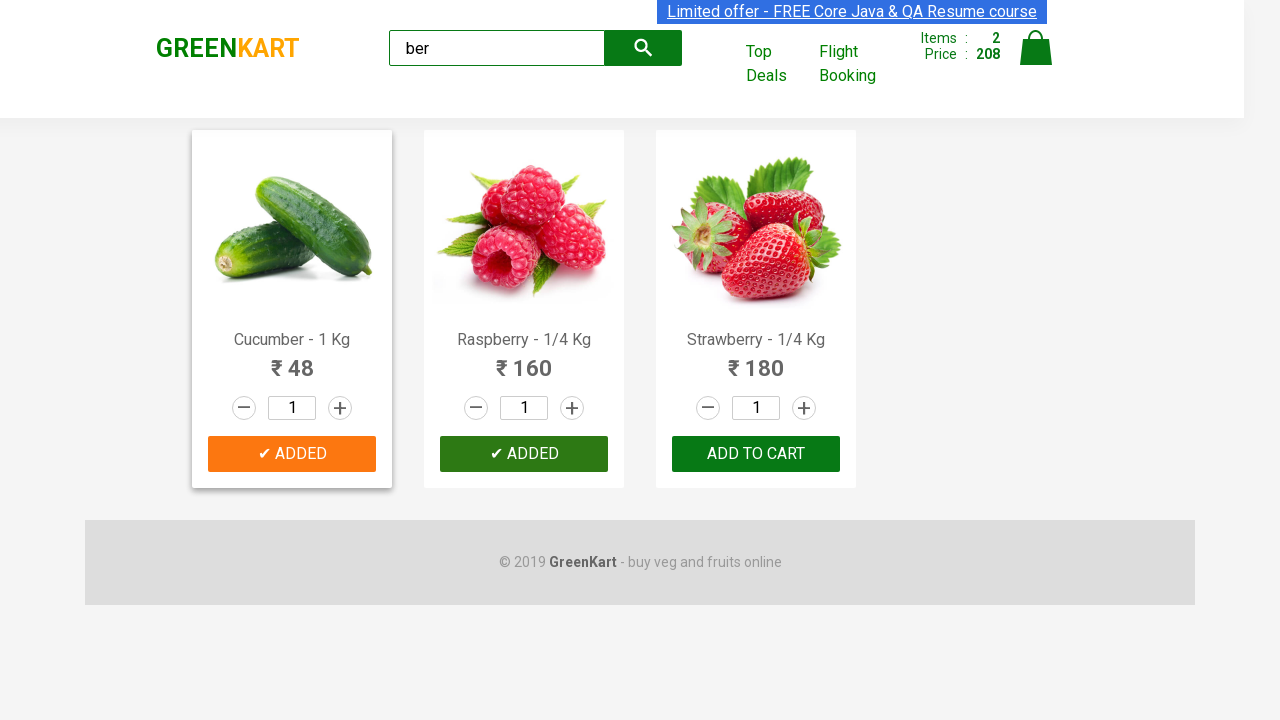

Clicked 'Add to Cart' button for a product at (756, 454) on .product-action button >> nth=2
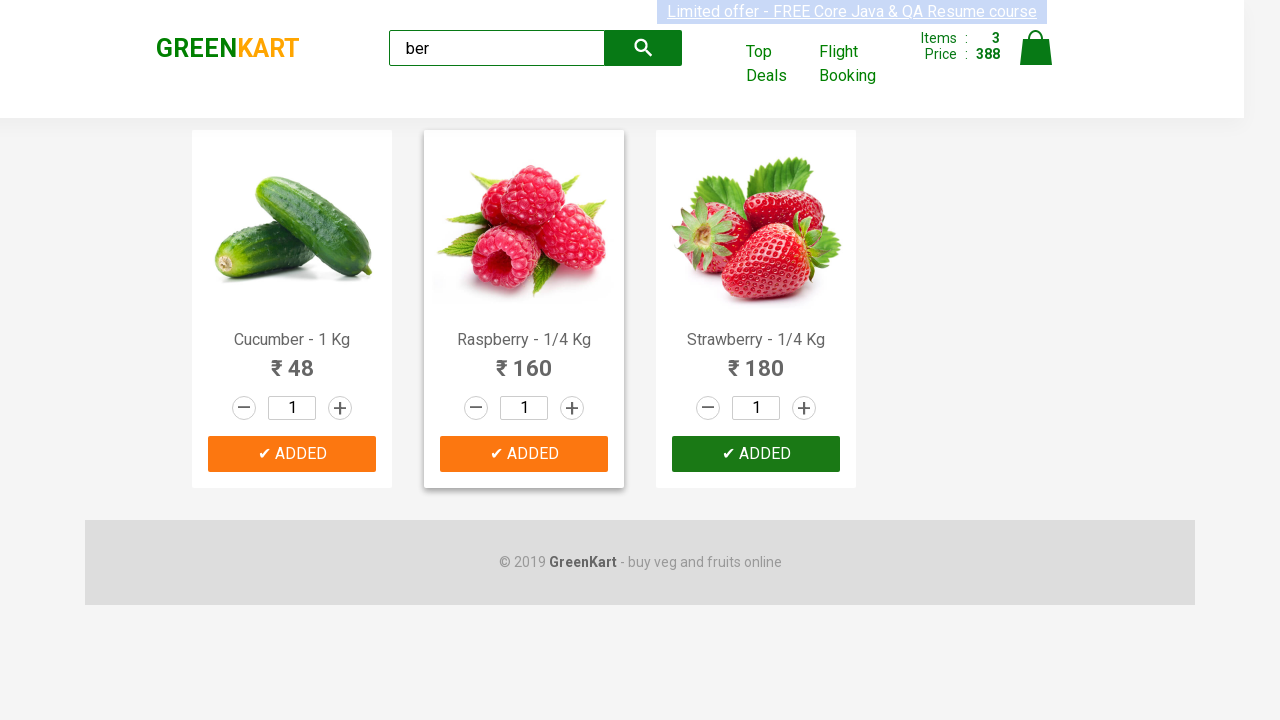

Clicked cart icon to view cart at (1036, 59) on .cart-icon
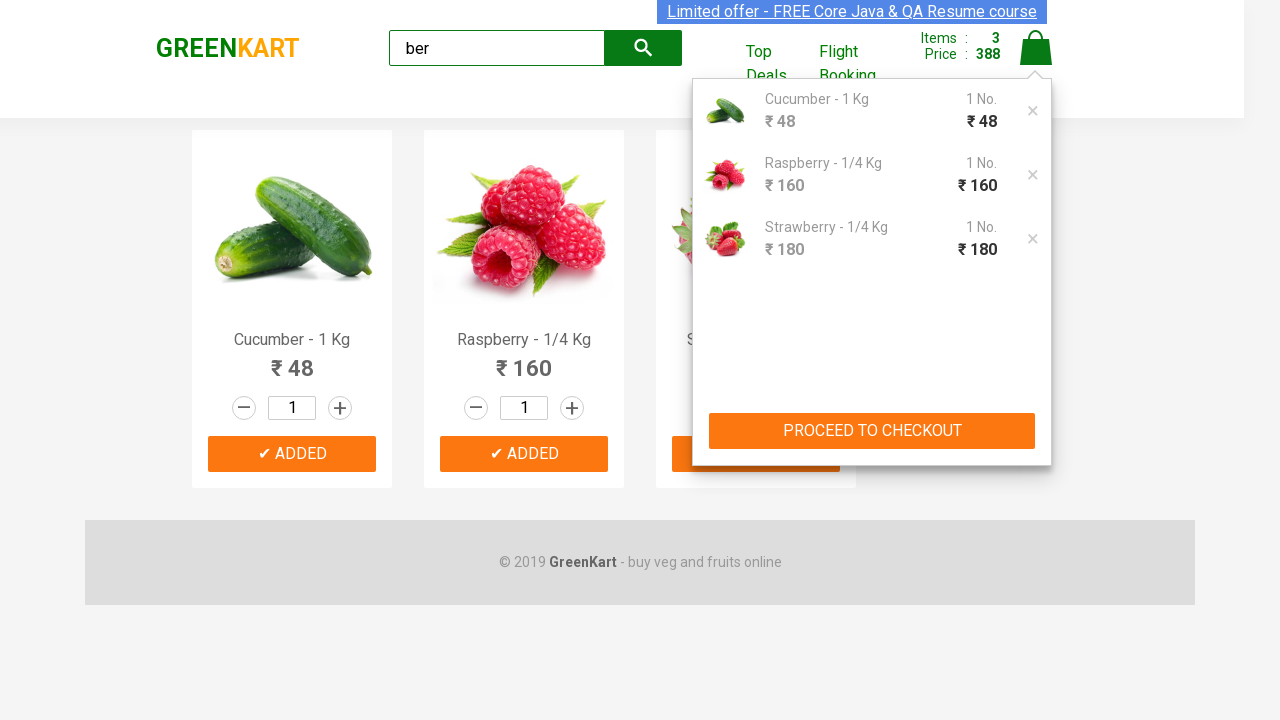

Clicked checkout button from cart preview at (872, 431) on .cart-preview div button
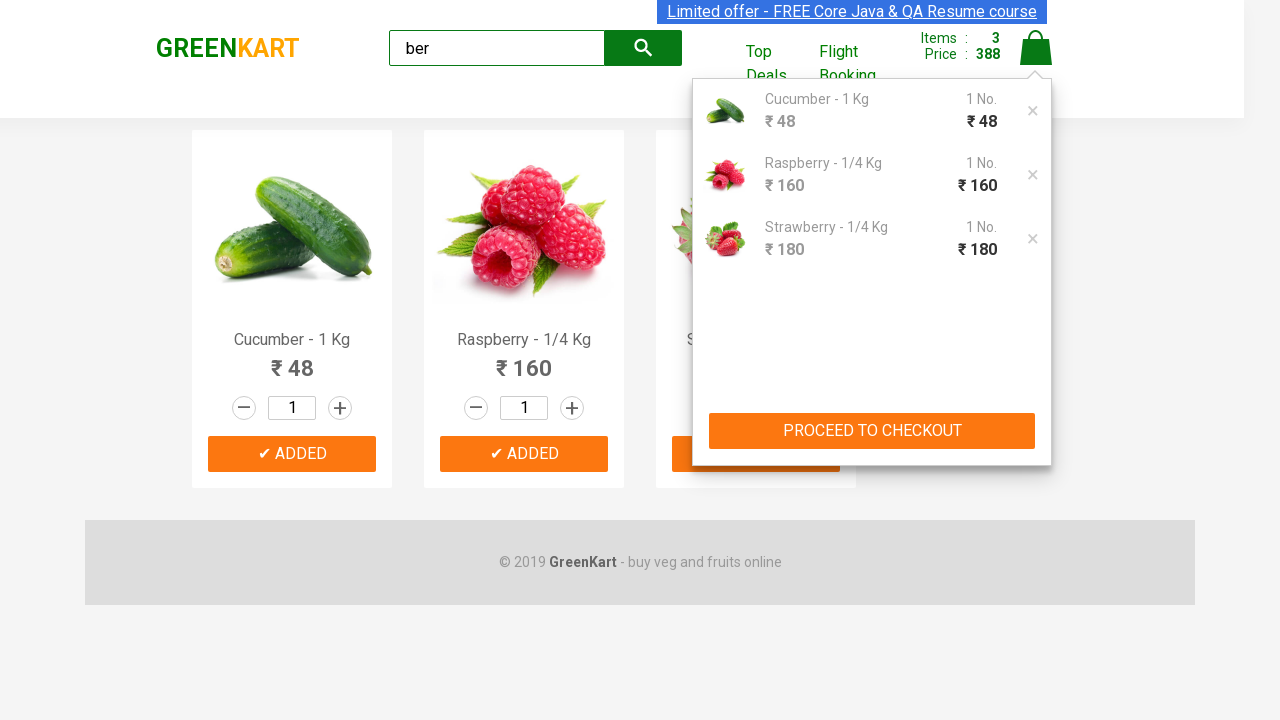

Promo code input field is now visible
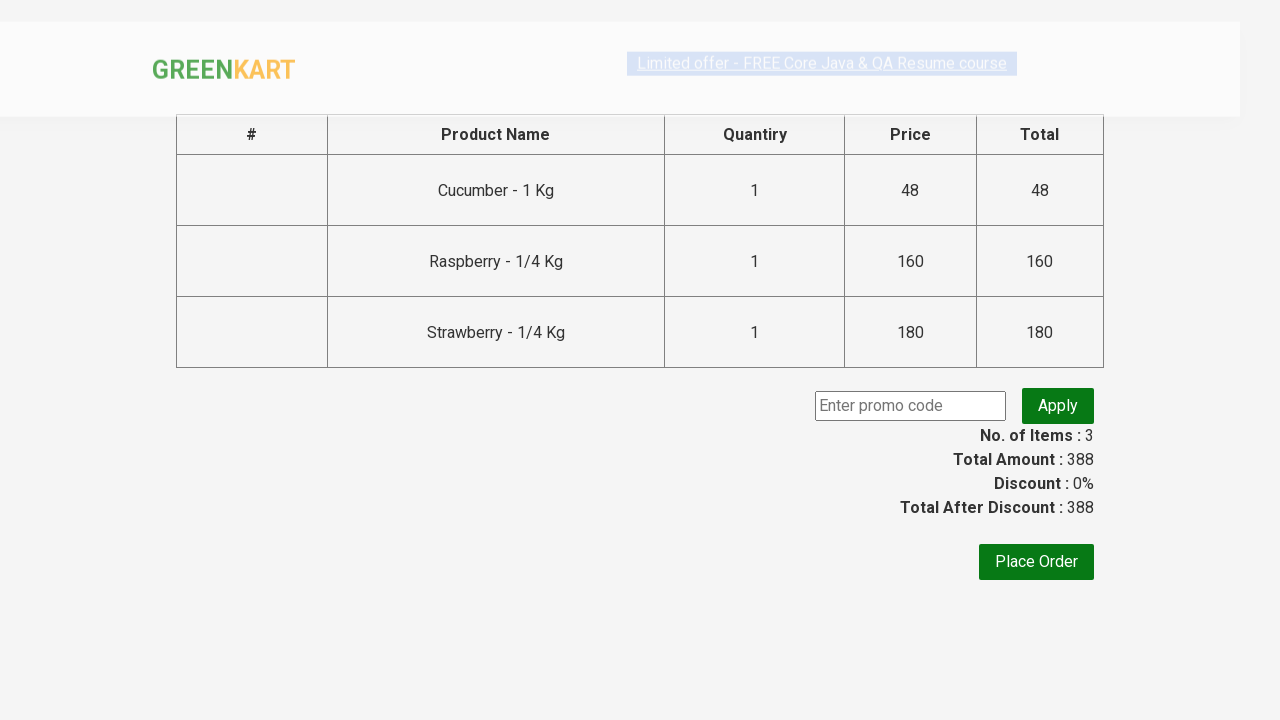

Captured pre-discount amount: 388
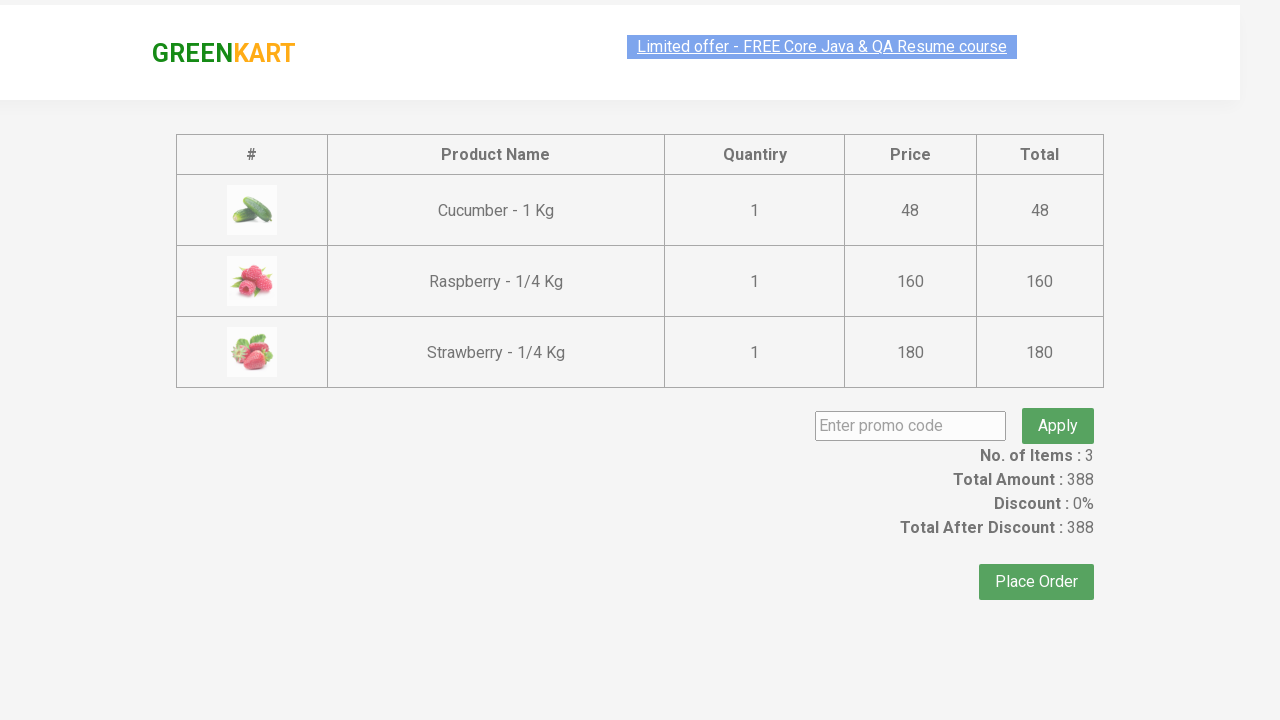

Filled promo code field with 'rahulshettyacademy' on .promoCode
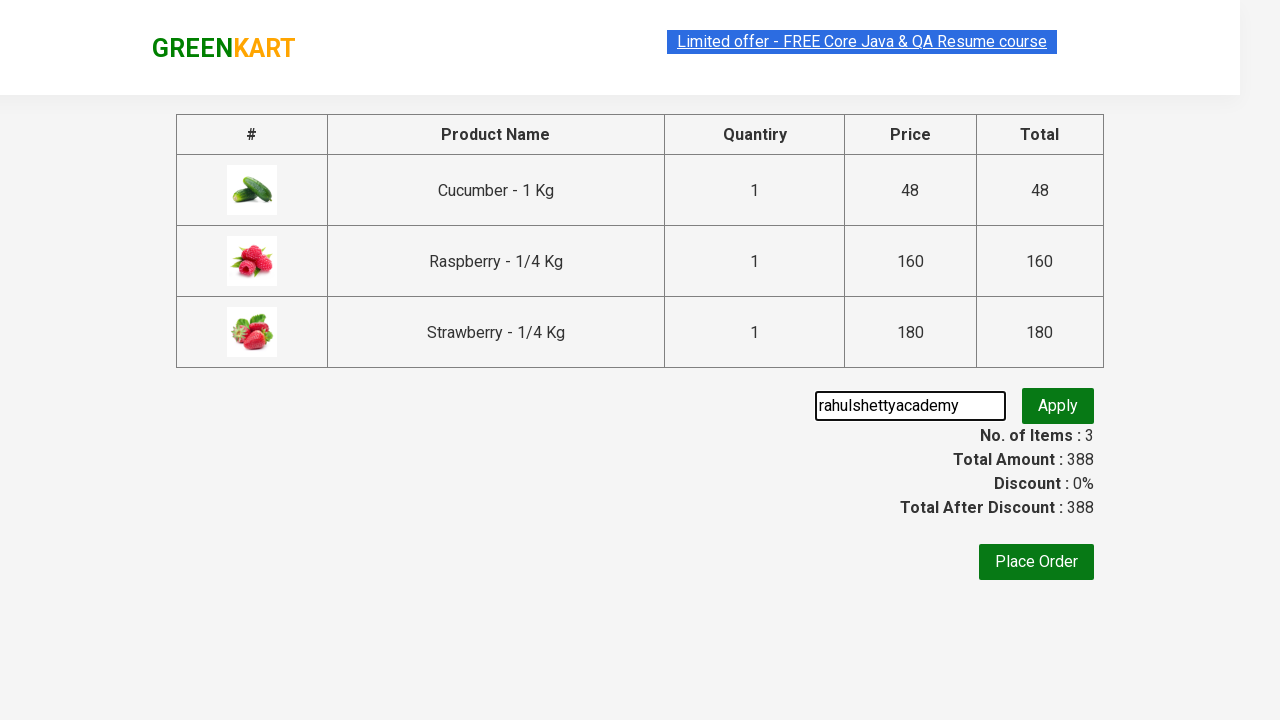

Clicked apply promo code button at (1058, 406) on .promoBtn
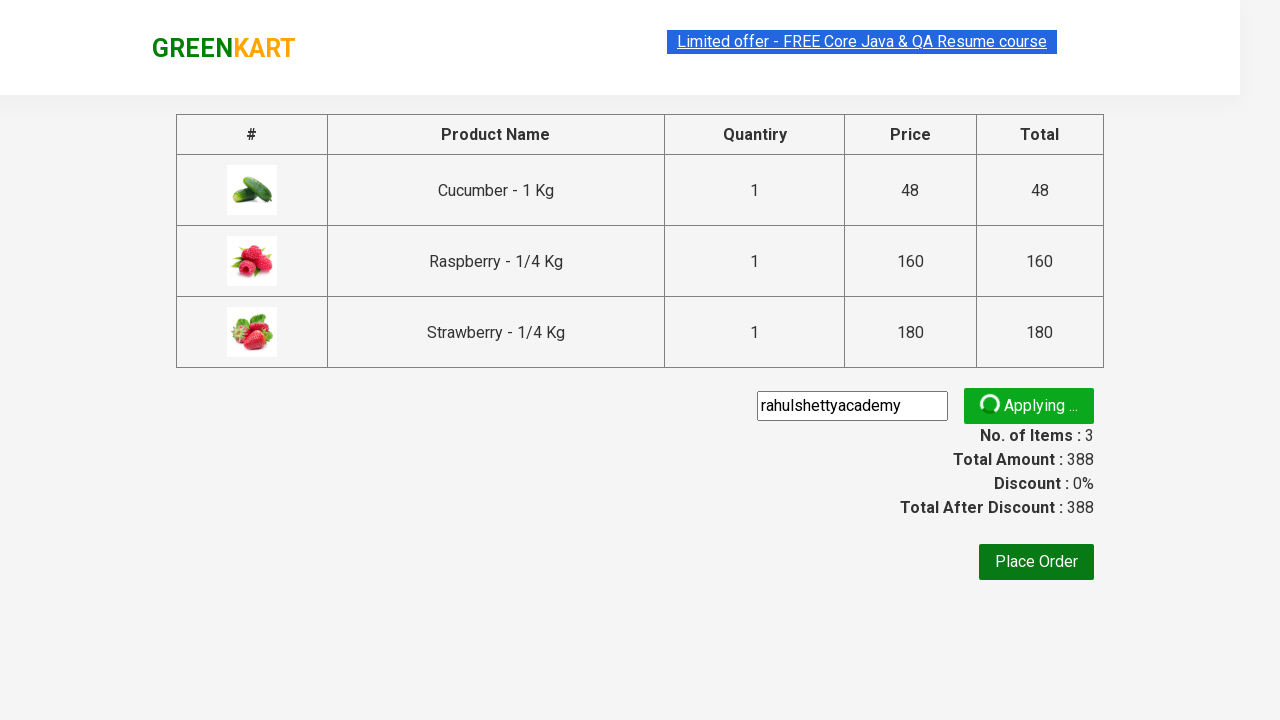

Promo code confirmation message appeared
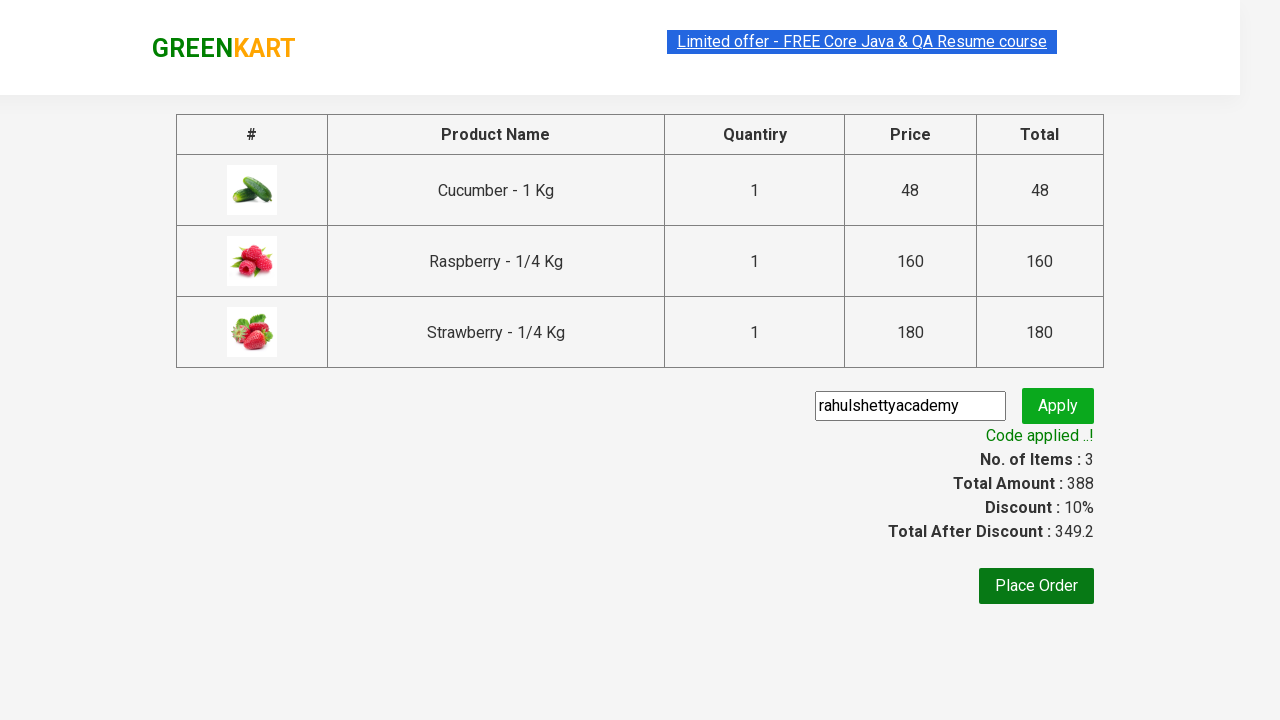

Verified promo code message: Code applied ..!
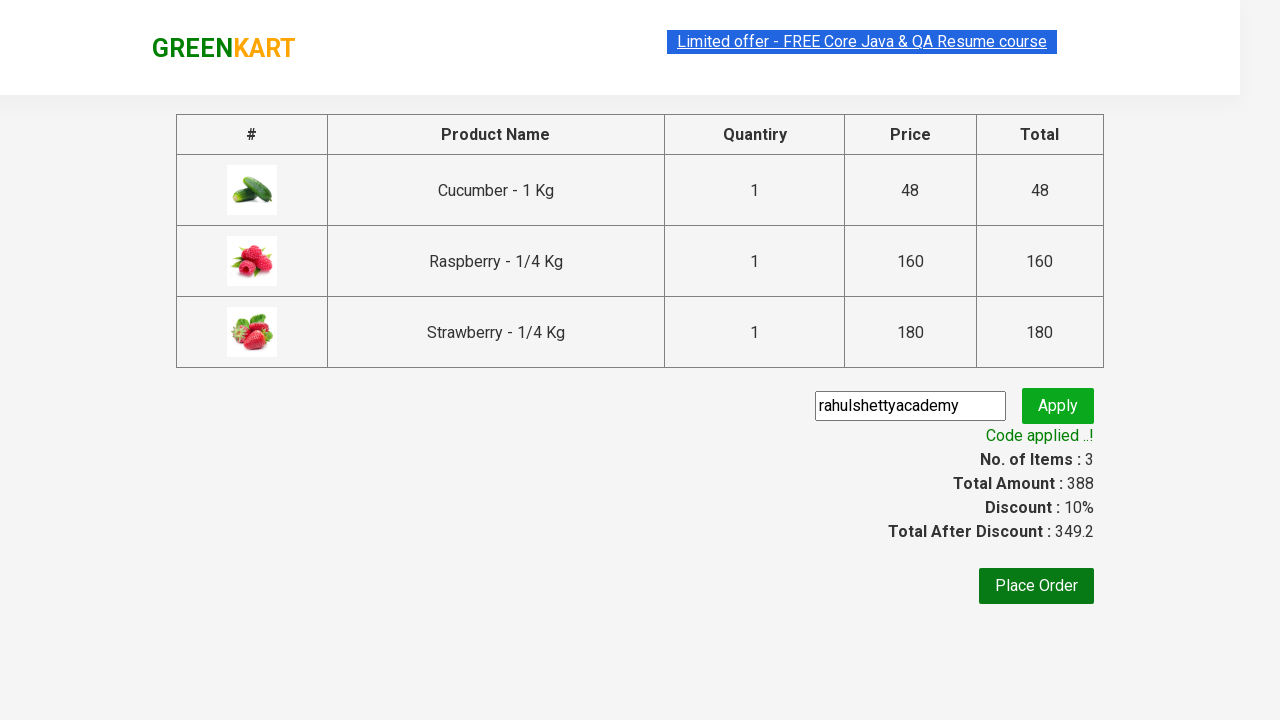

Verified discount was applied - pre: 388, post: 349.2
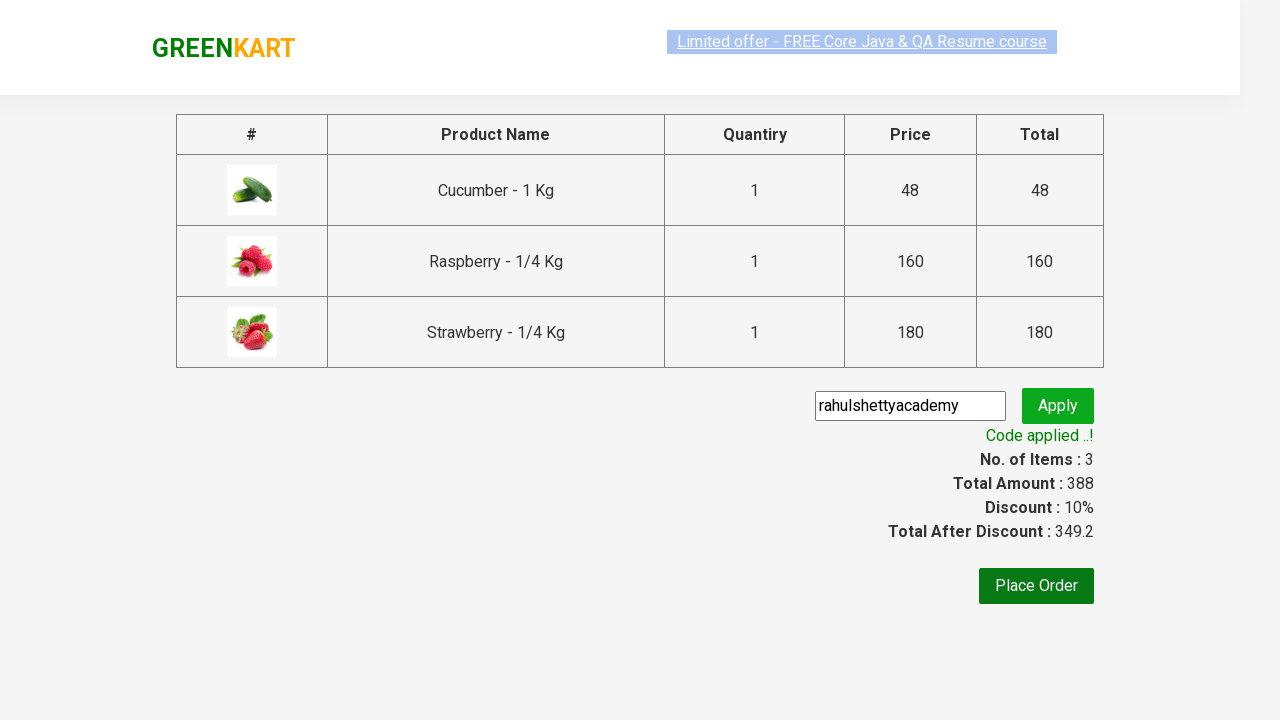

Calculated sum of all product amounts: 388
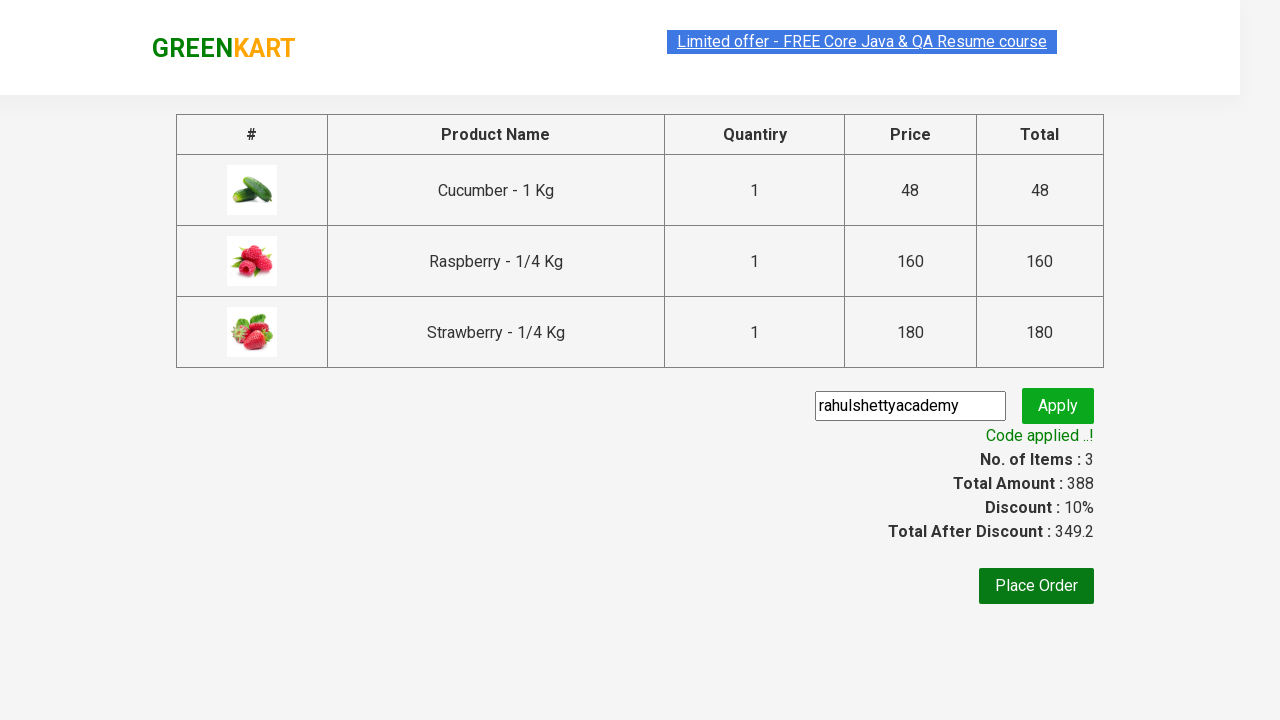

Verified total amount matches: 388 == 388 
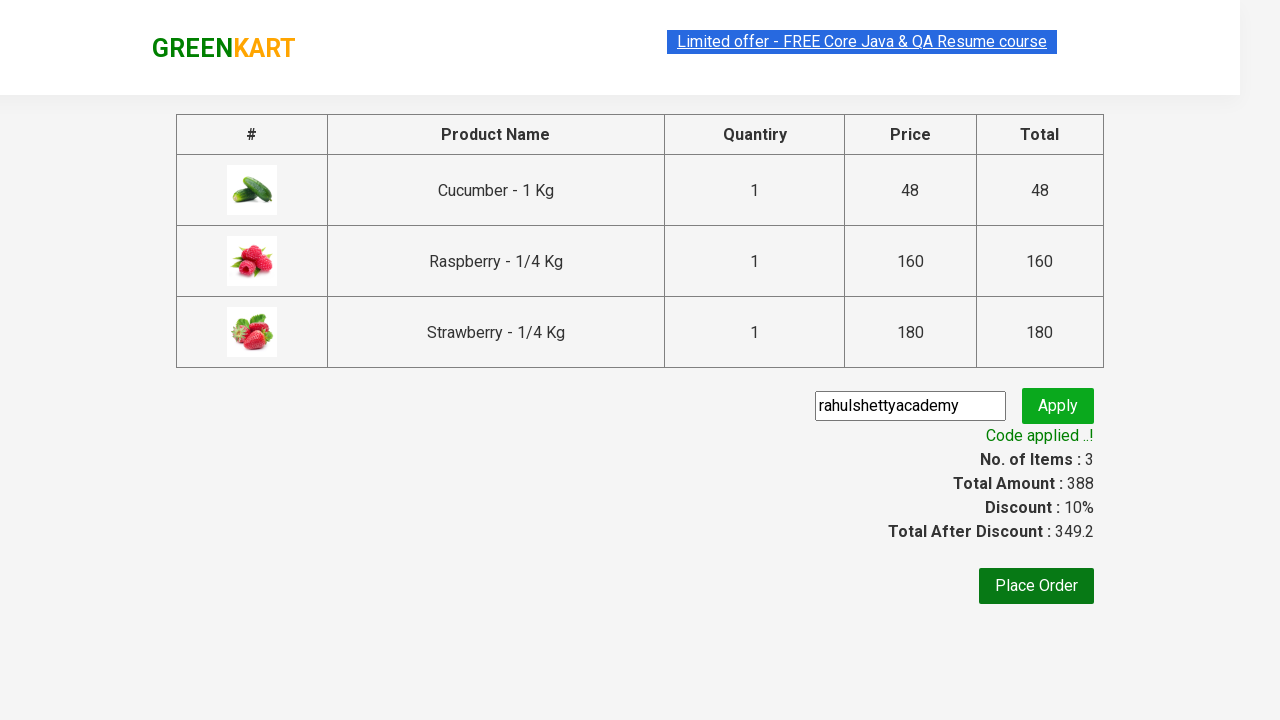

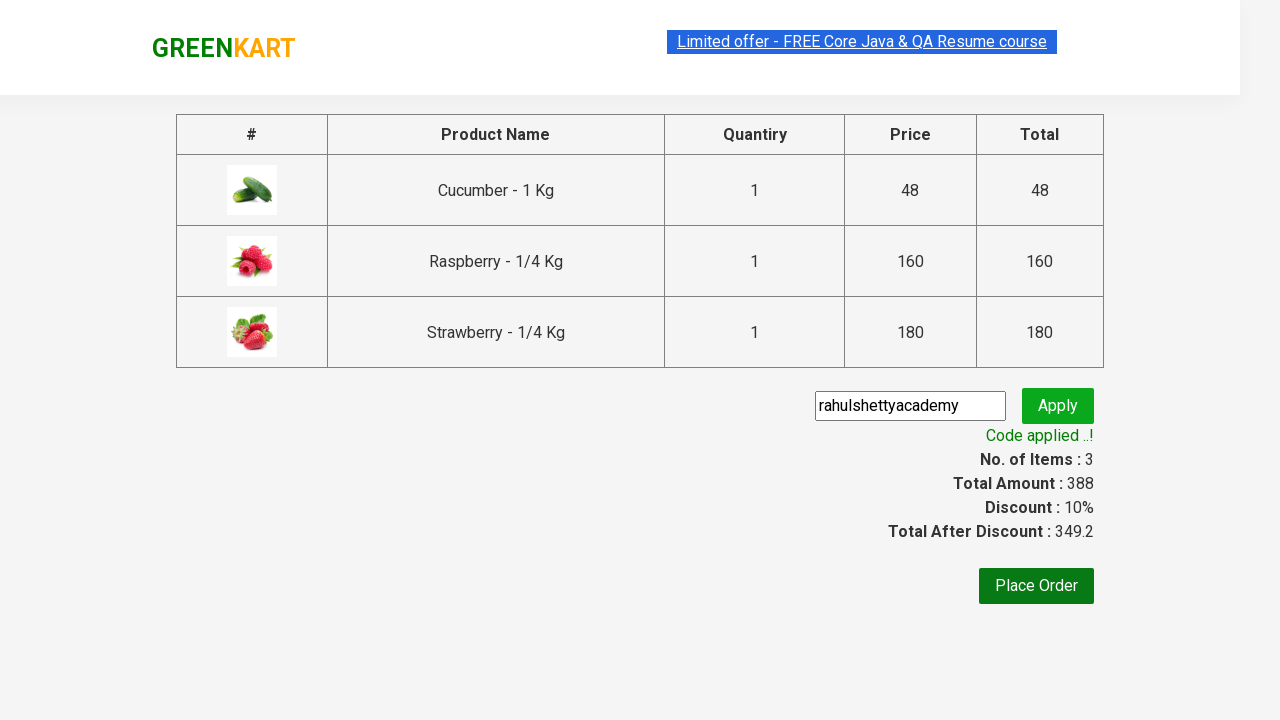